Tests basic navigation to the Automation Exercise website and verifies the page loads correctly by checking the URL.

Starting URL: https://automationexercise.com/

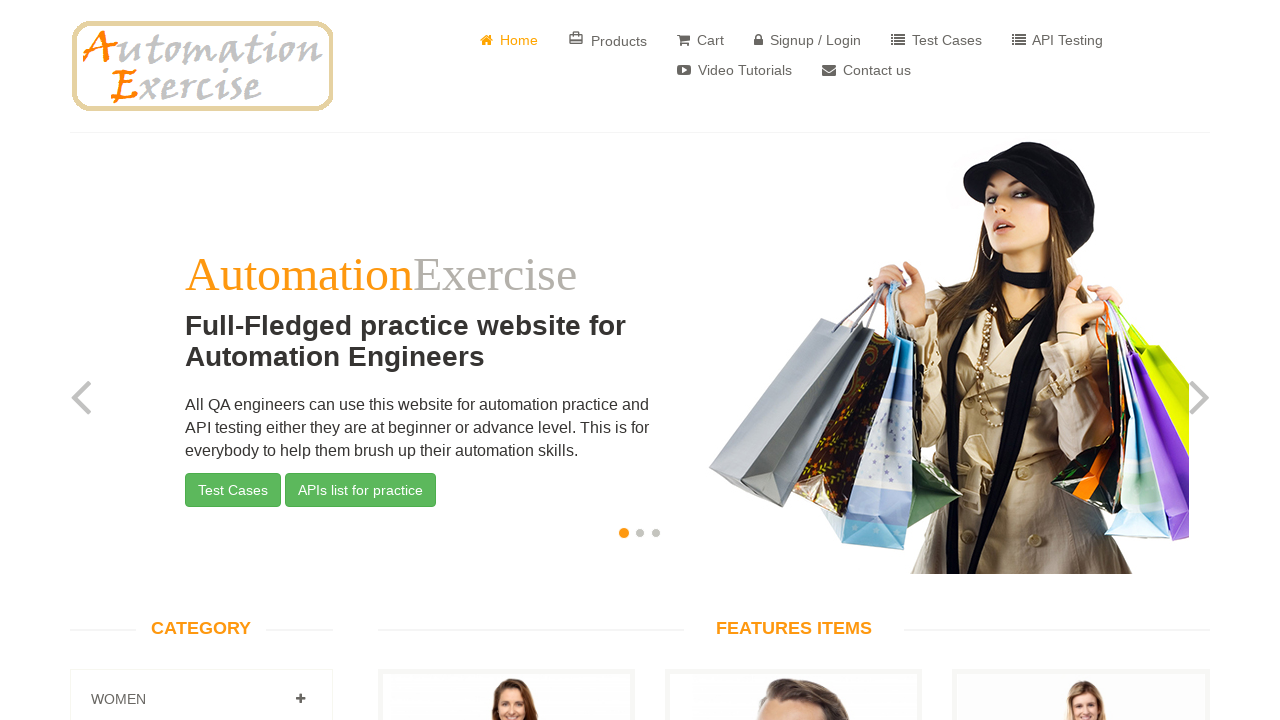

Verified URL is https://automationexercise.com/
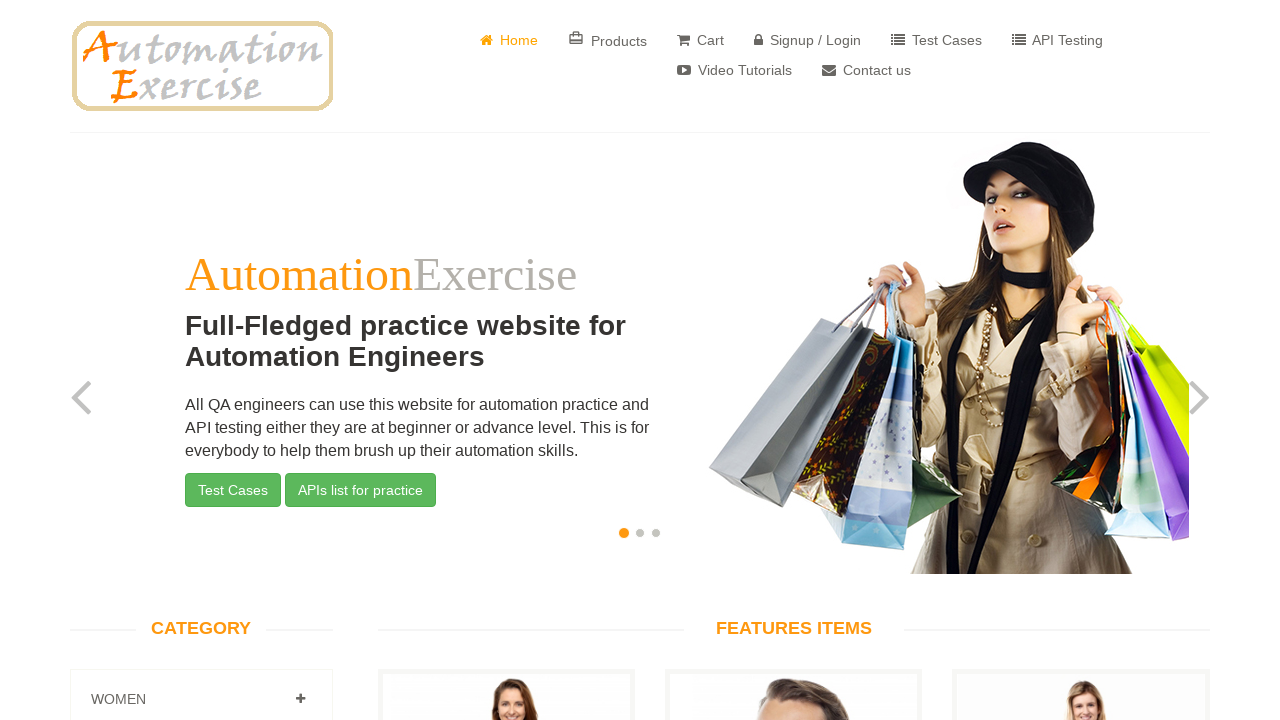

Page DOM content loaded
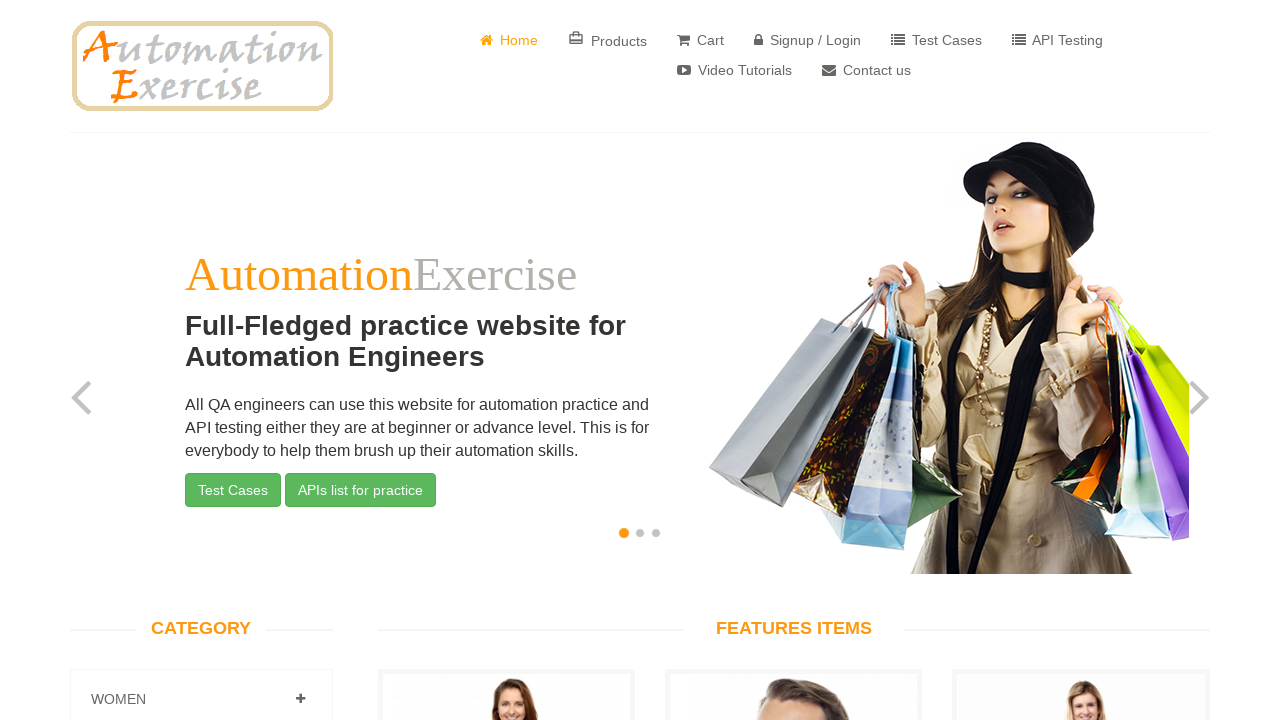

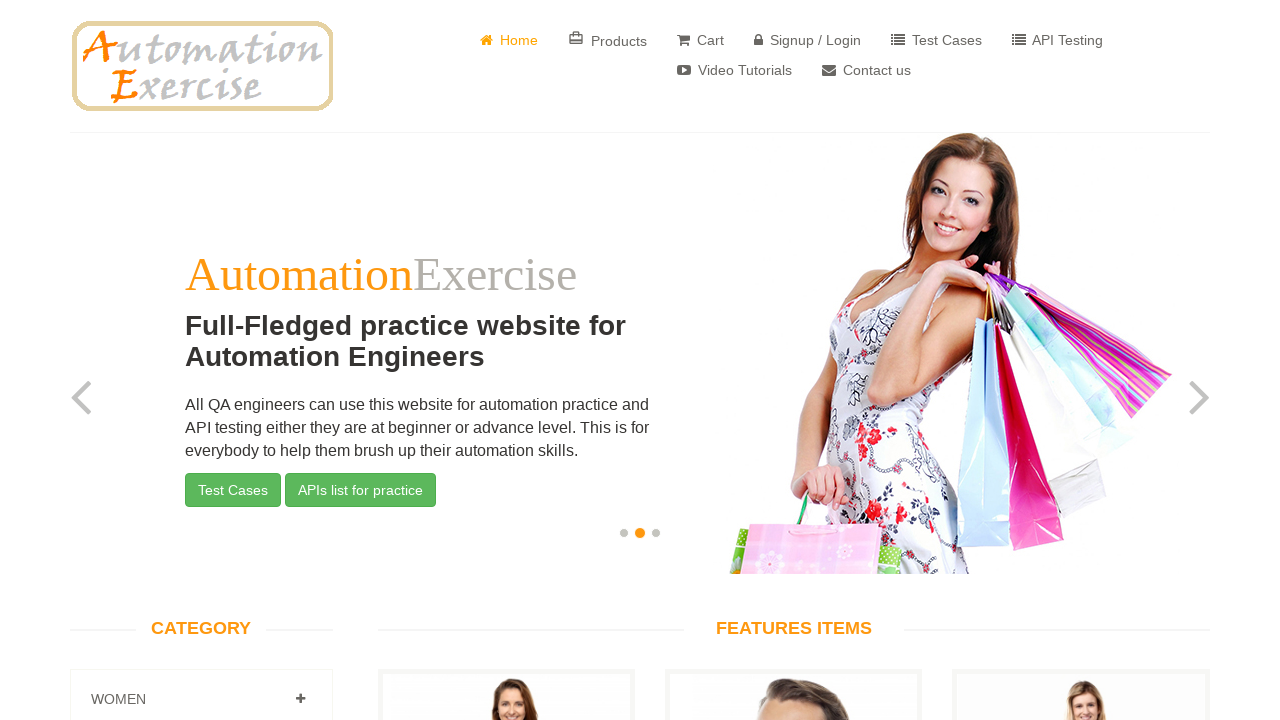